Tests JavaScript confirm alert handling by clicking a button to trigger an alert, accepting it, and verifying the result text displays "You clicked: Ok"

Starting URL: http://practice.cydeo.com/javascript_alerts

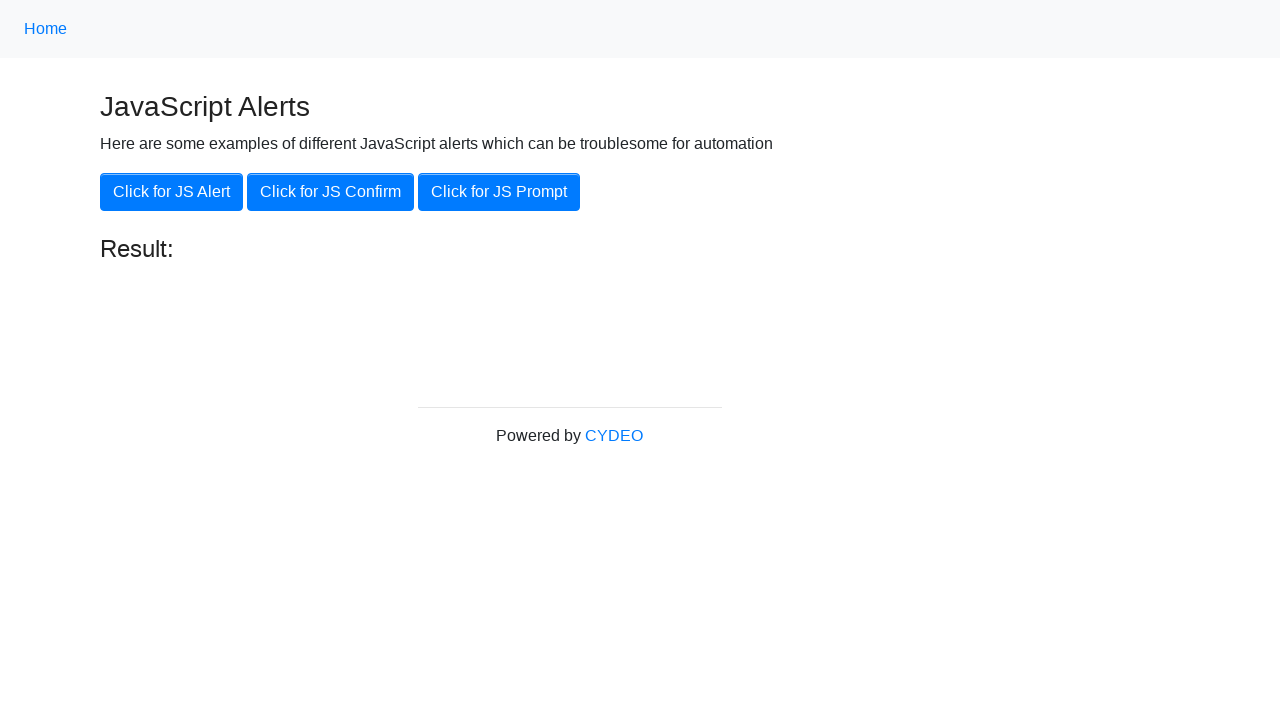

Set up dialog handler to accept confirm alert
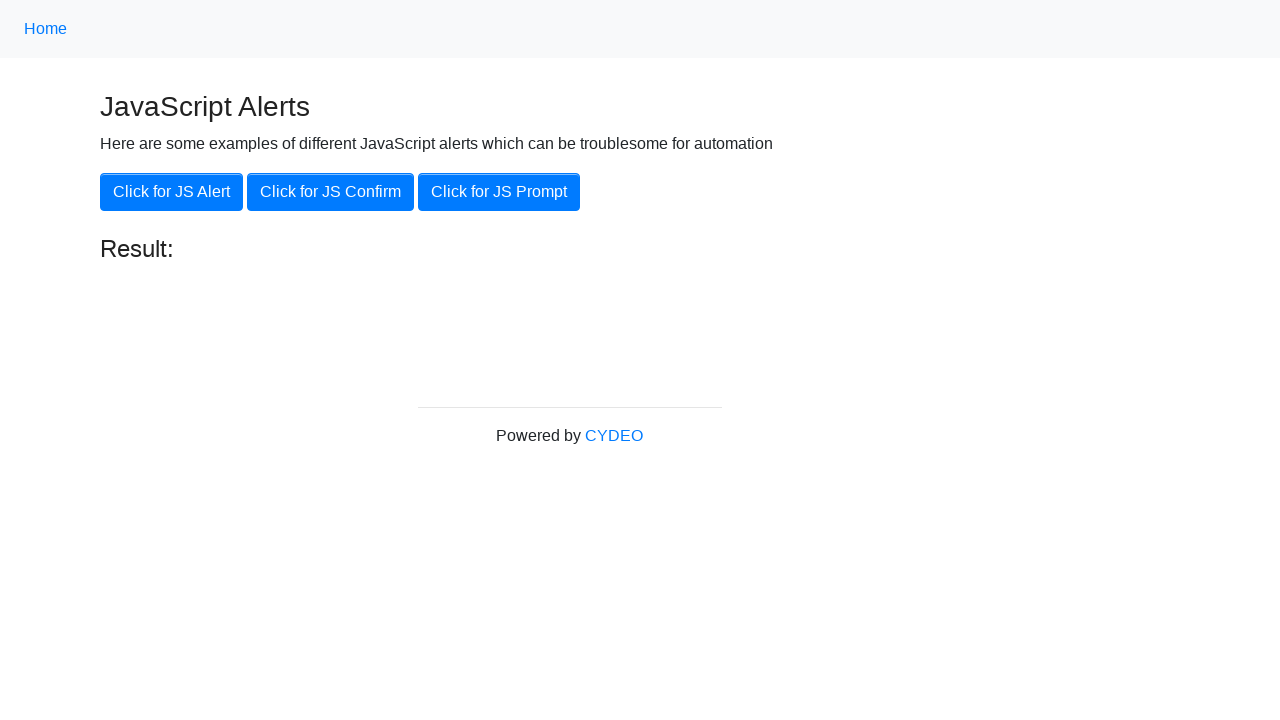

Clicked 'Click for JS Confirm' button to trigger alert at (330, 192) on xpath=//button[.='Click for JS Confirm']
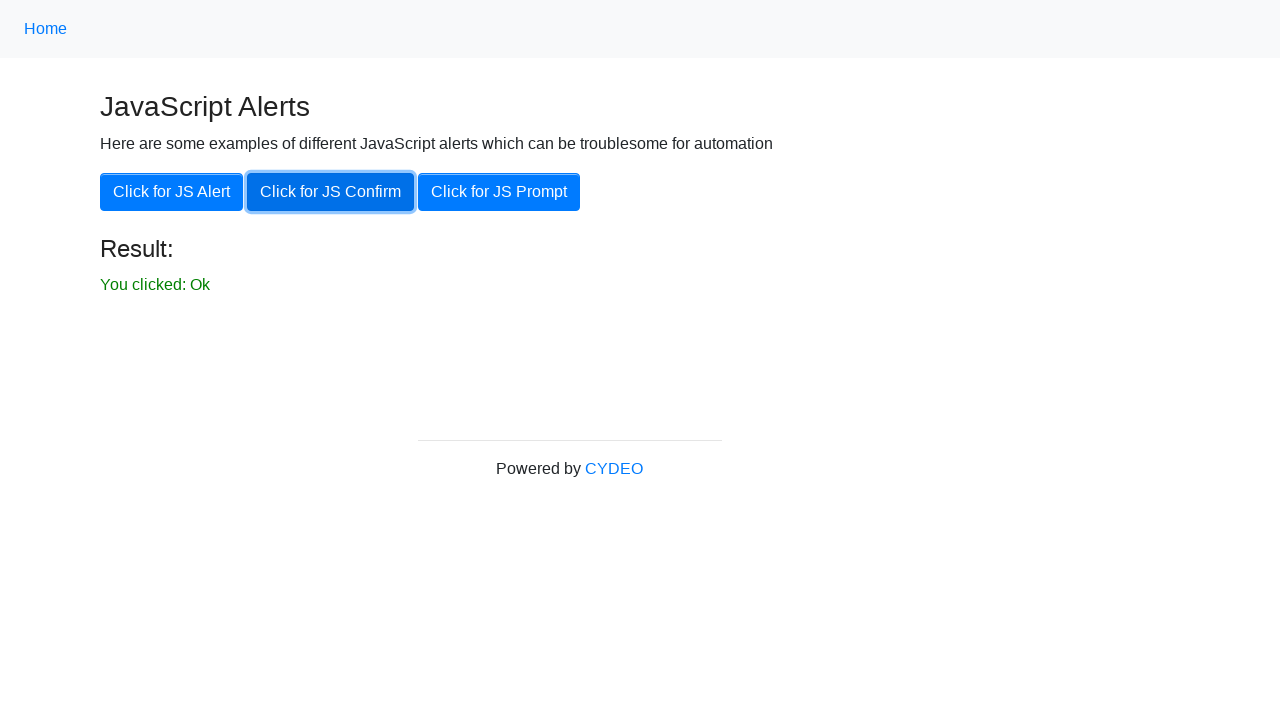

Result text element became visible
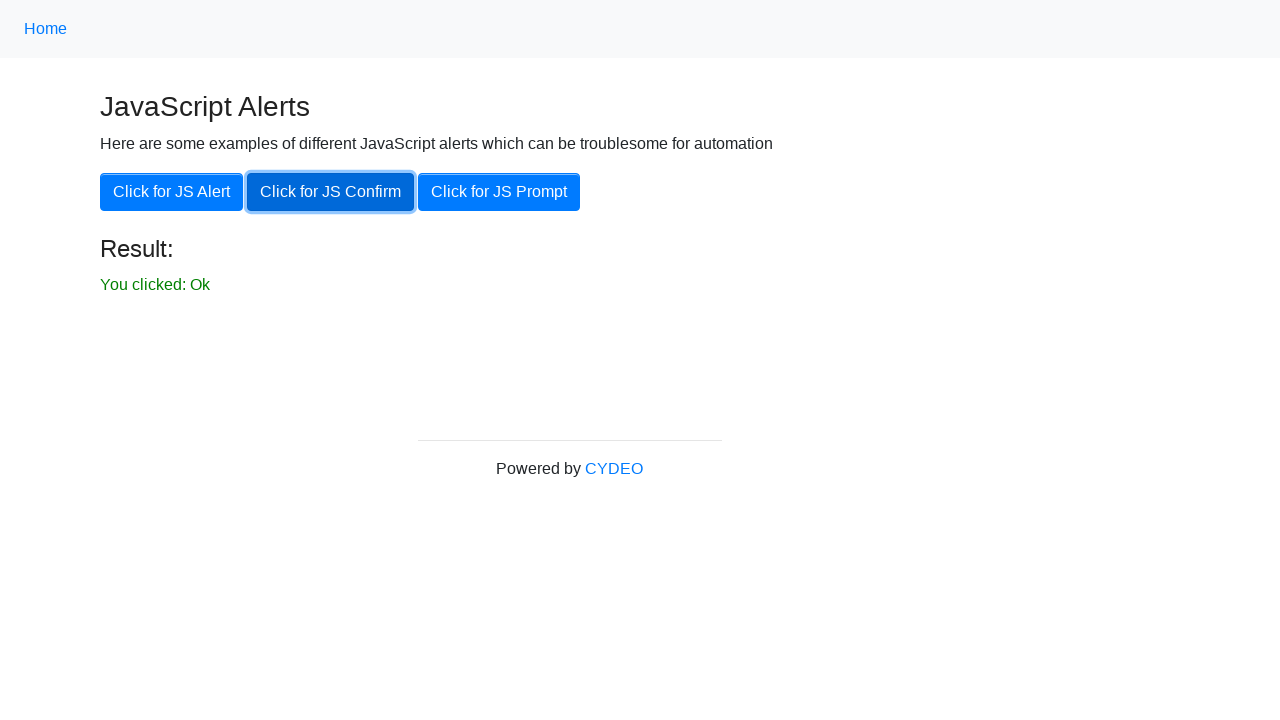

Verified result text displays 'You clicked: Ok'
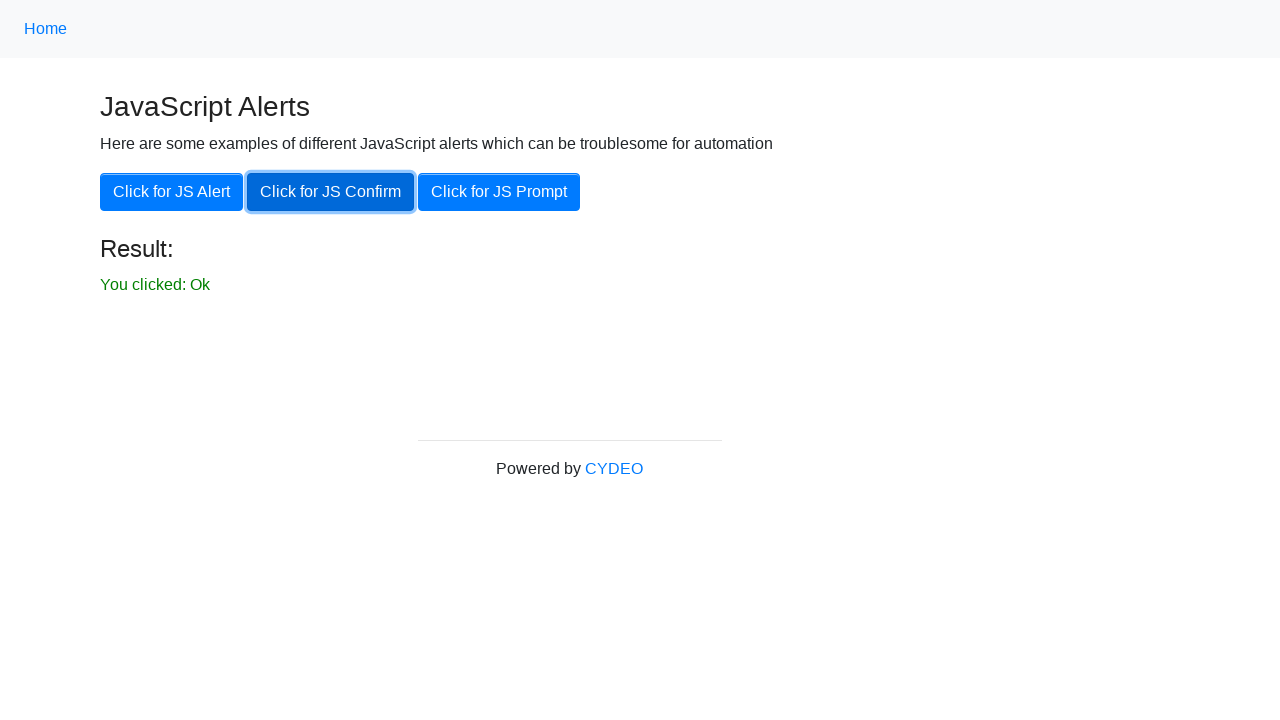

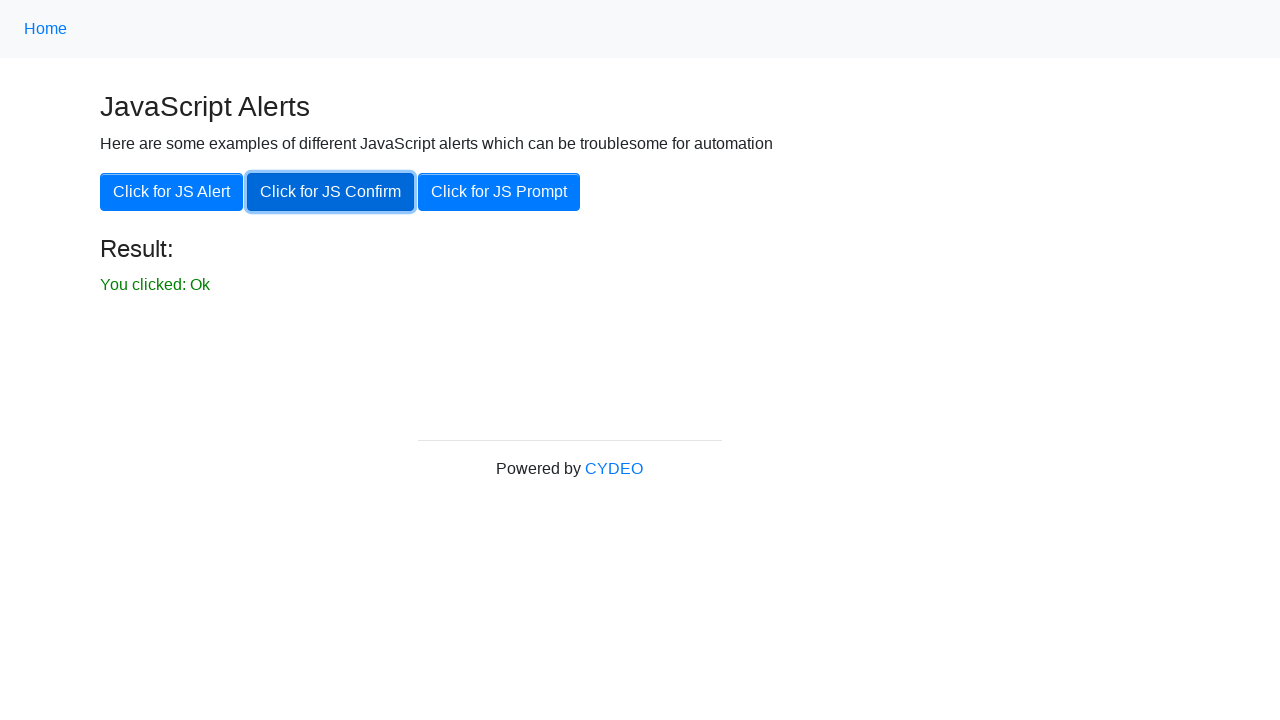